Tests scrolling functionality by scrolling down to a "CYDEO" link at the bottom of a large page, then scrolling back up to a "Home" link using JavaScript scroll into view.

Starting URL: https://practice.cydeo.com/large

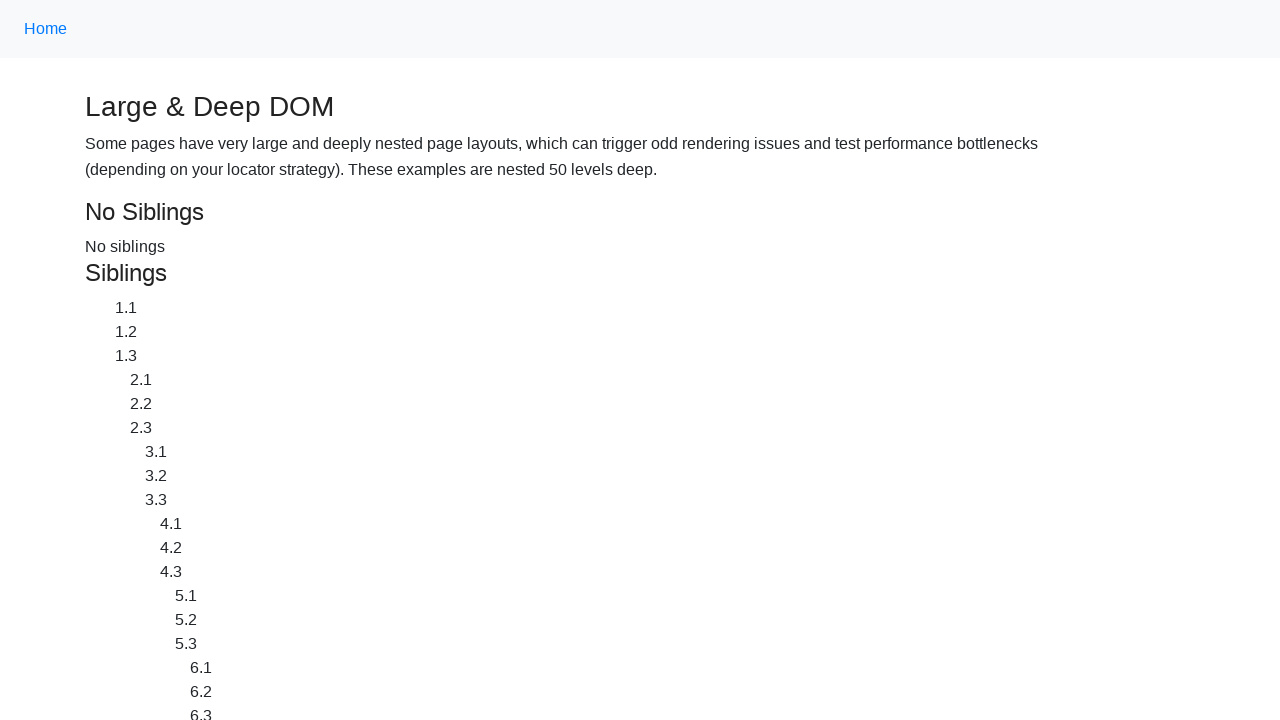

Located CYDEO link at the bottom of the page
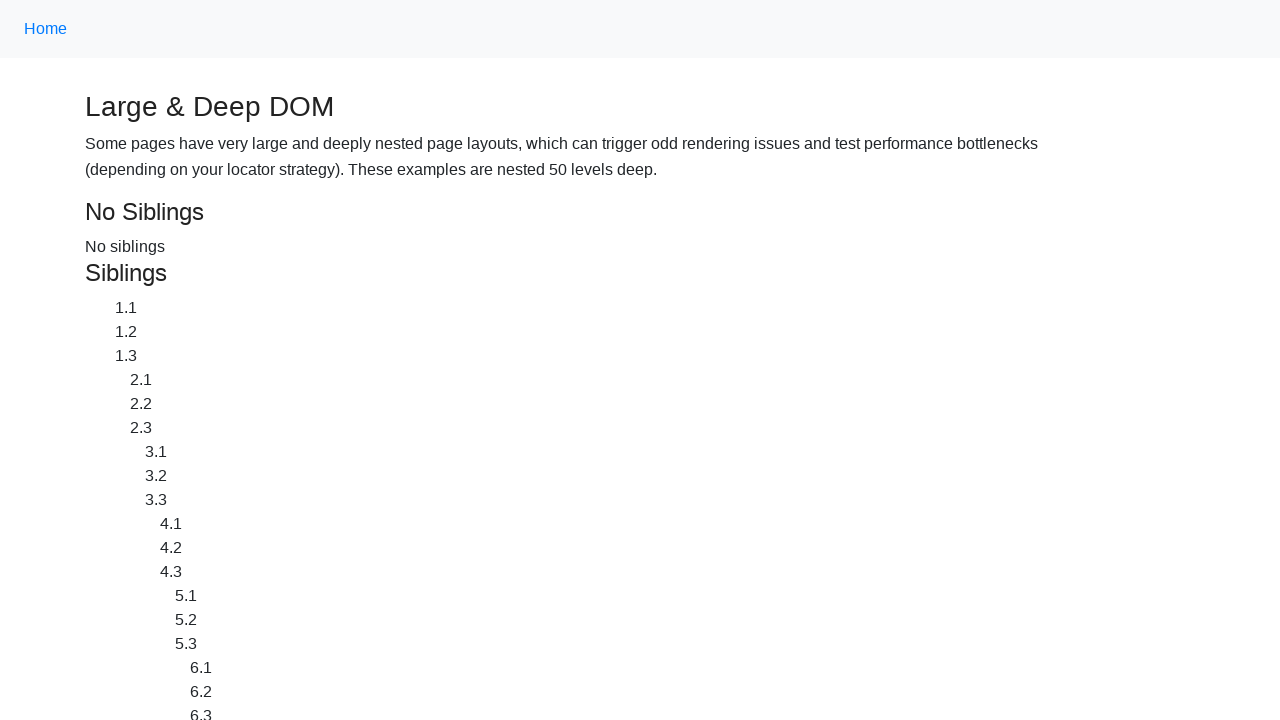

Located Home link at the top of the page
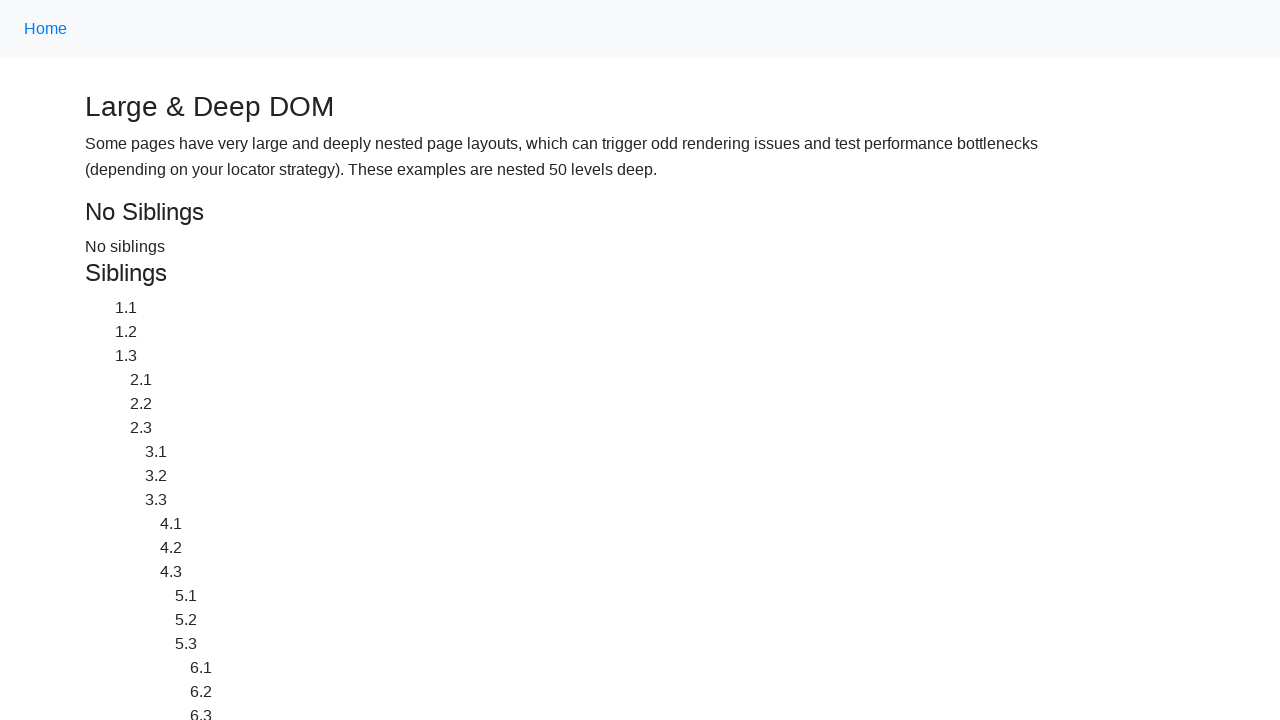

Scrolled down to CYDEO link using JavaScript scroll into view
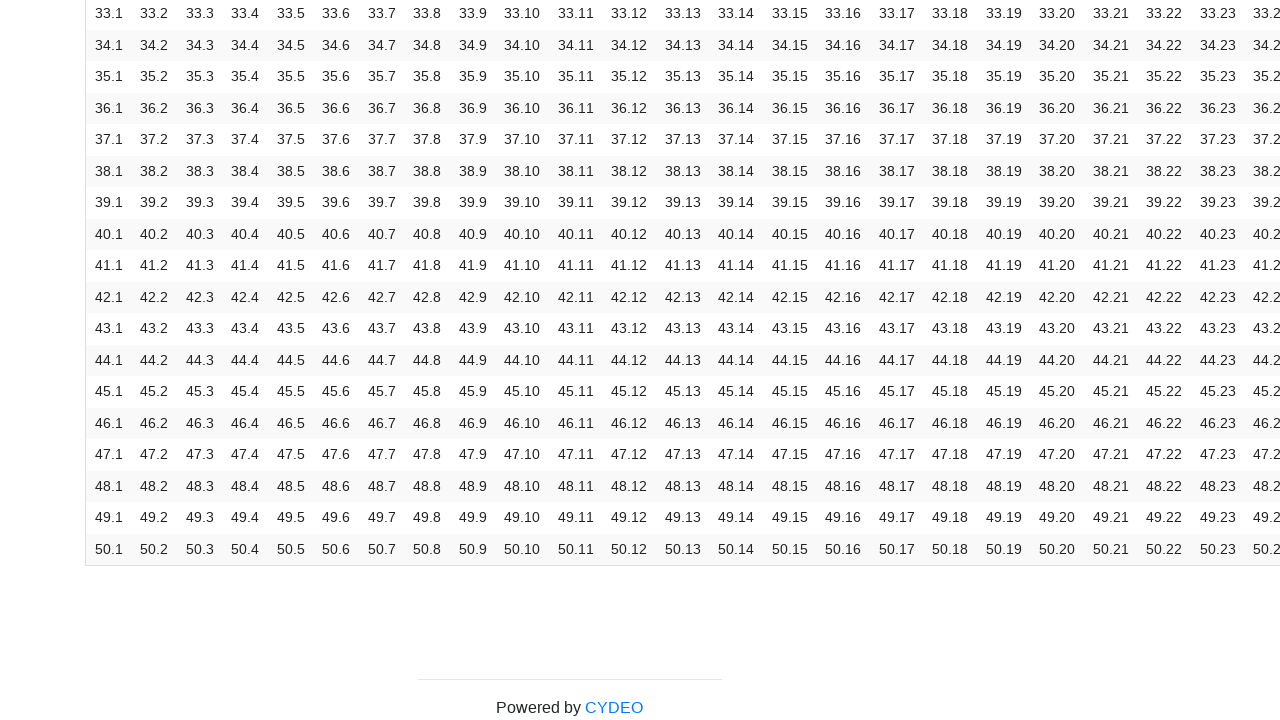

Waited 2 seconds after scrolling to CYDEO link
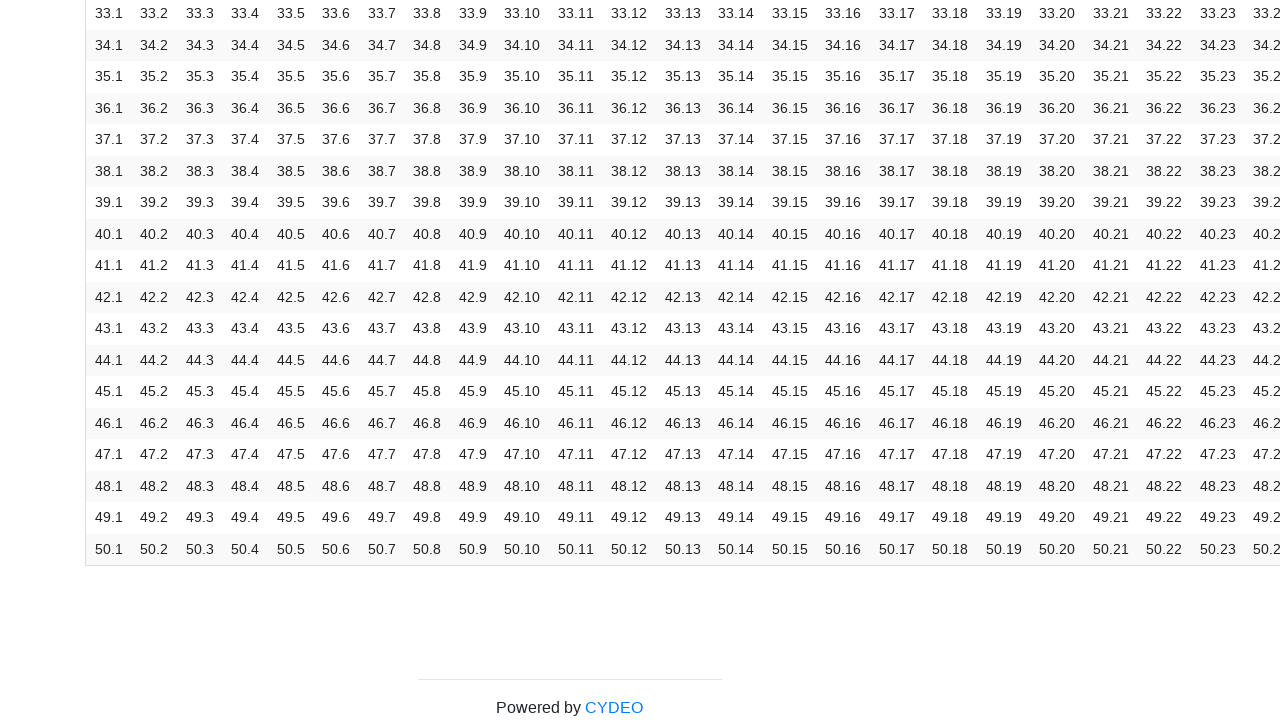

Scrolled up to Home link using JavaScript scroll into view
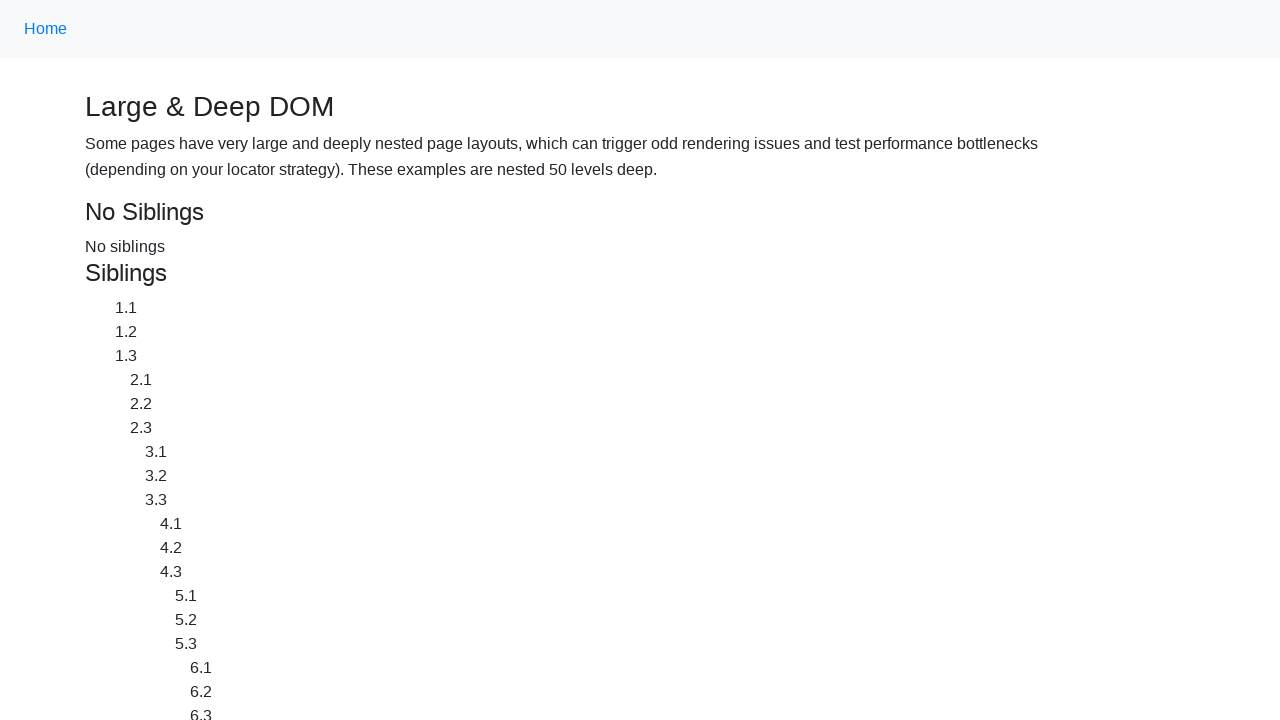

Waited 2 seconds after scrolling back to Home link
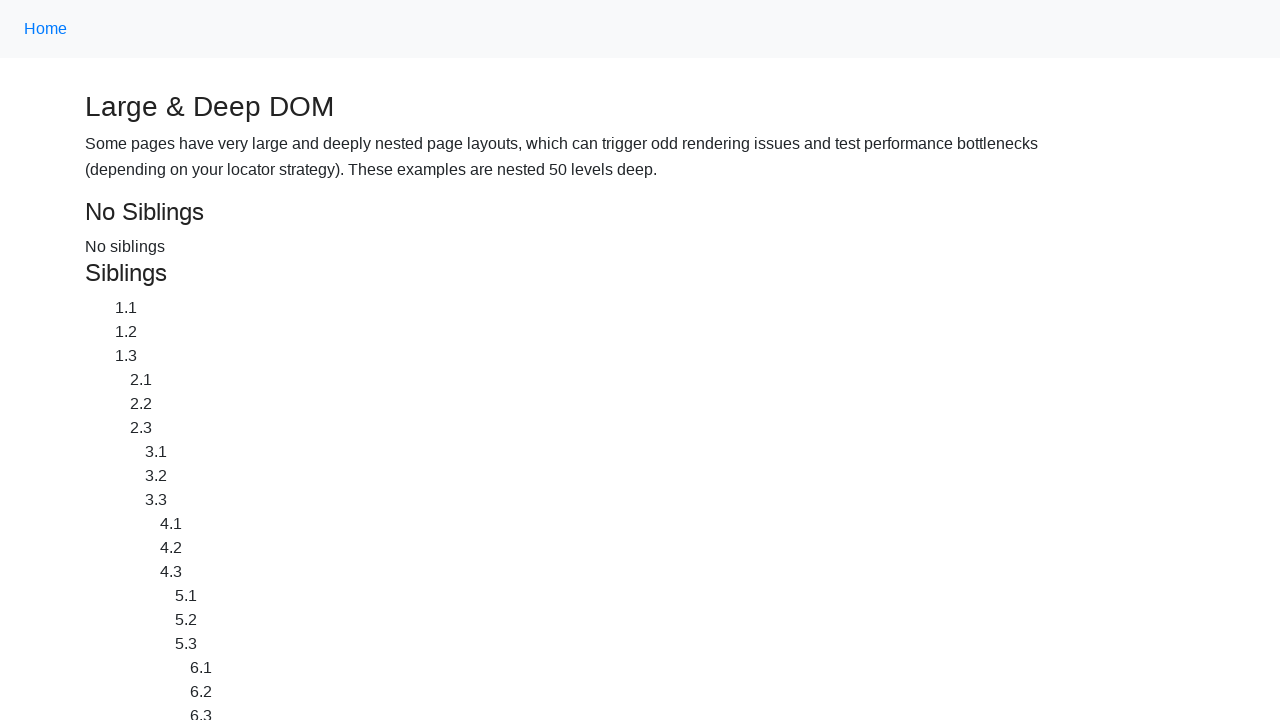

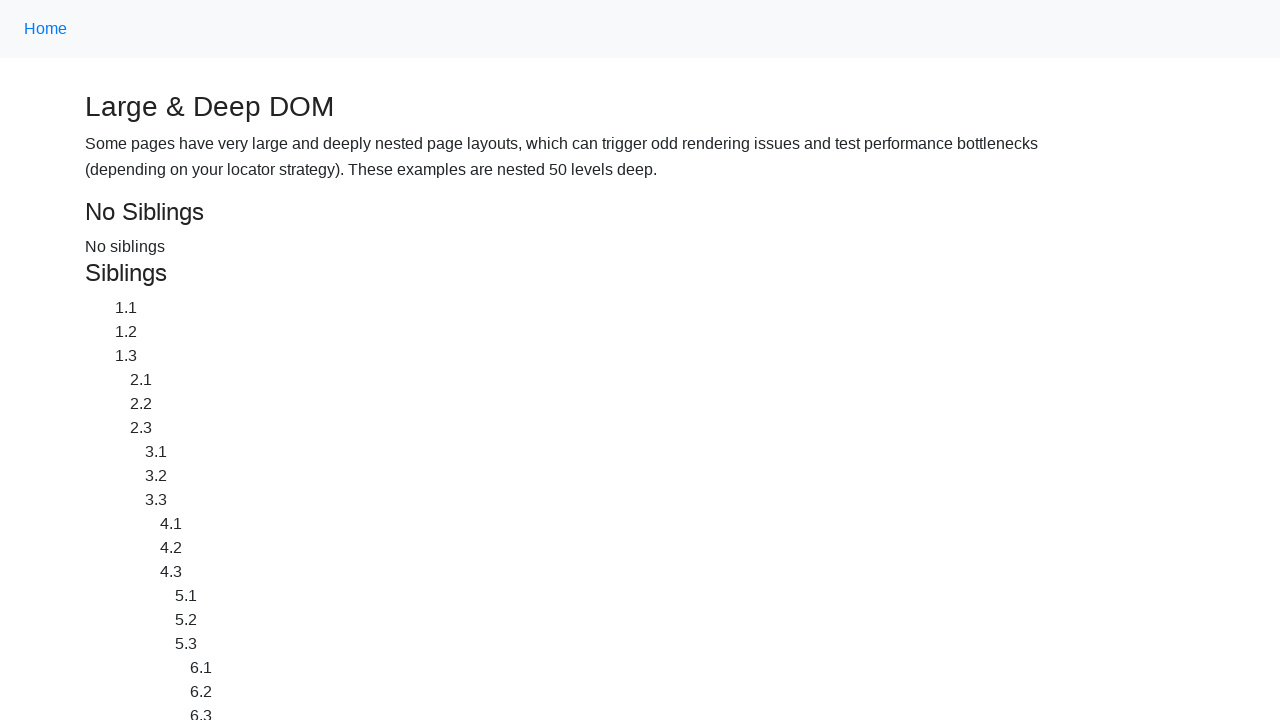